Tests anchor link functionality by clicking the Learn More link that navigates to #features

Starting URL: https://etf-web-mi7p.vercel.app

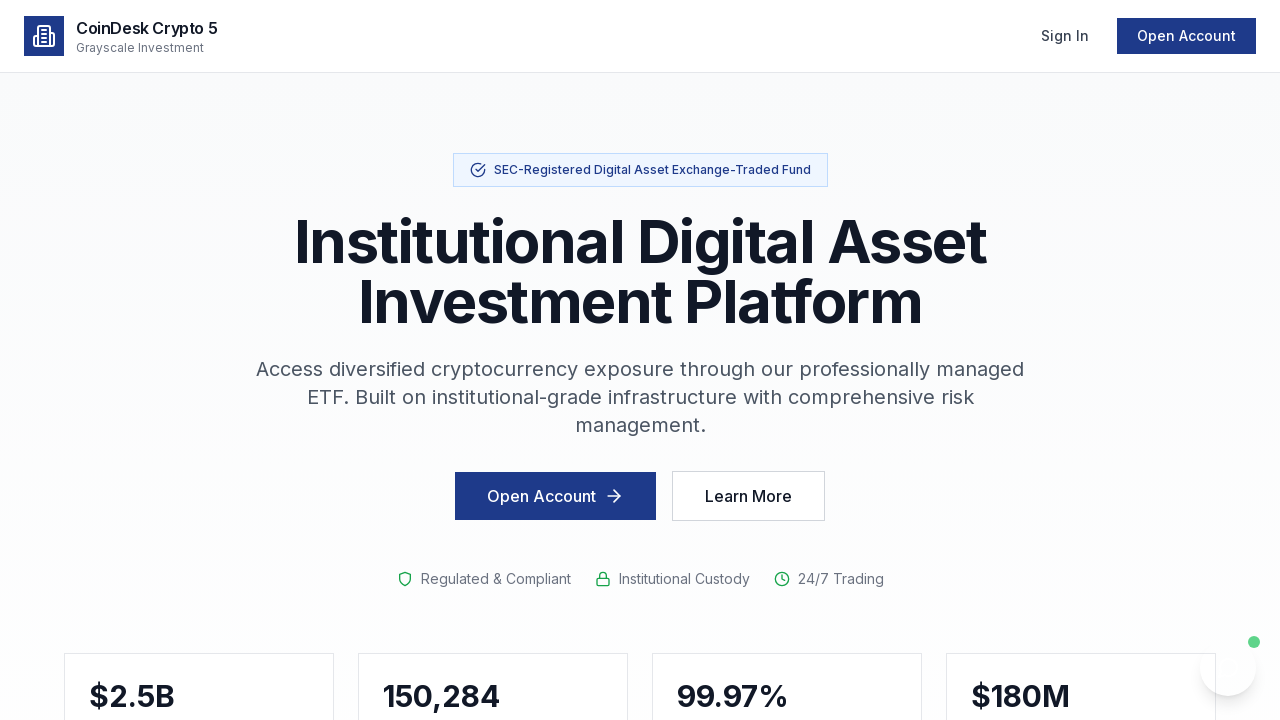

Page loaded with networkidle state
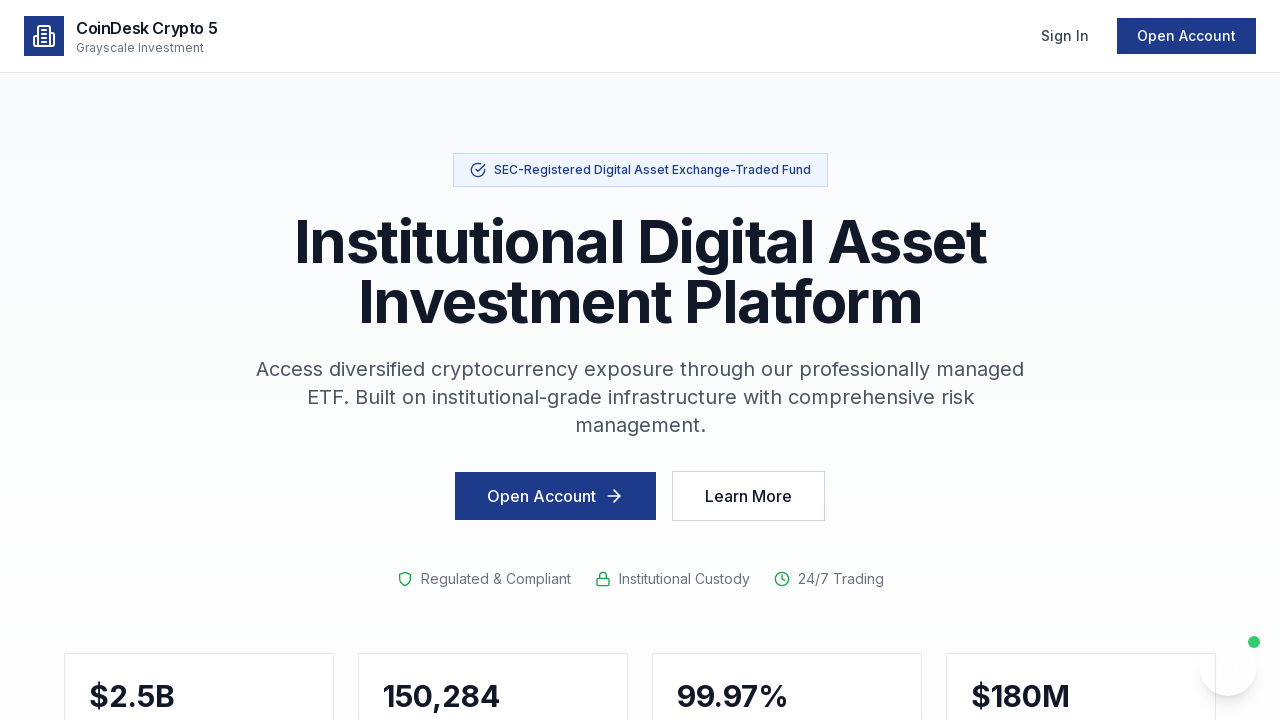

Clicked Learn More anchor link to navigate to #features section at (748, 496) on a[href="#features"]:has-text("Learn More")
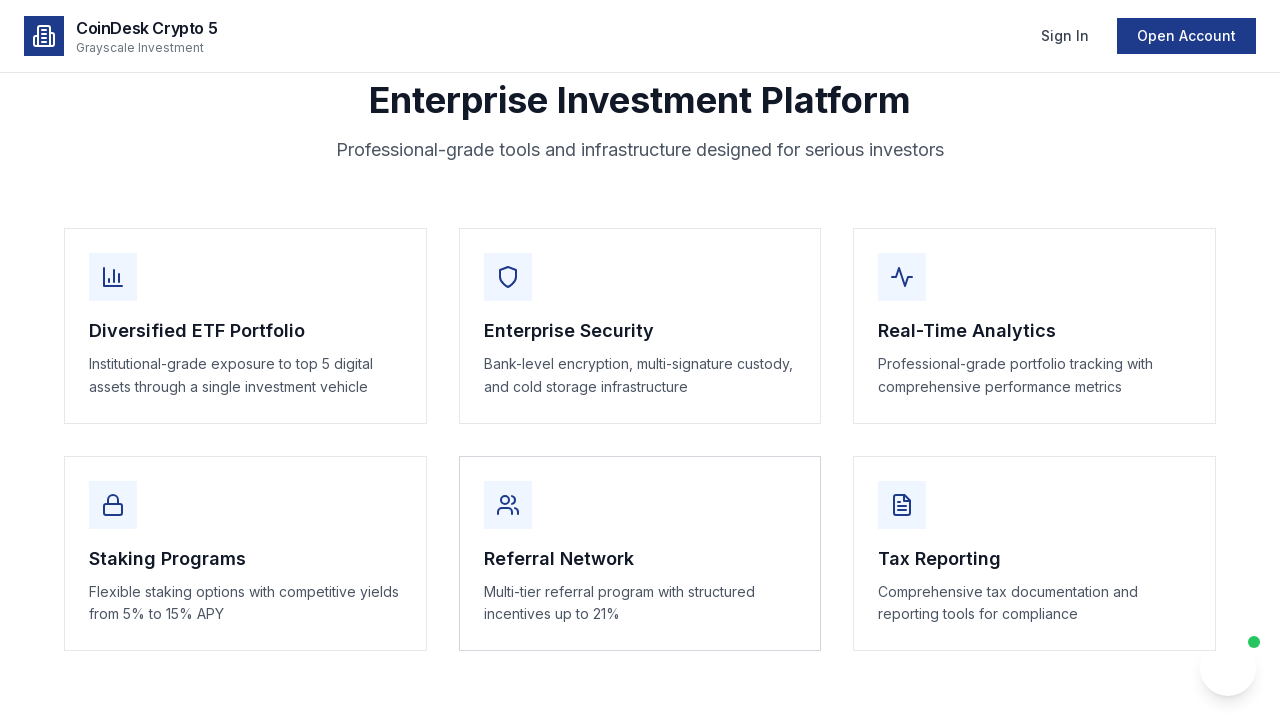

Waited for anchor link navigation and scroll animation to complete
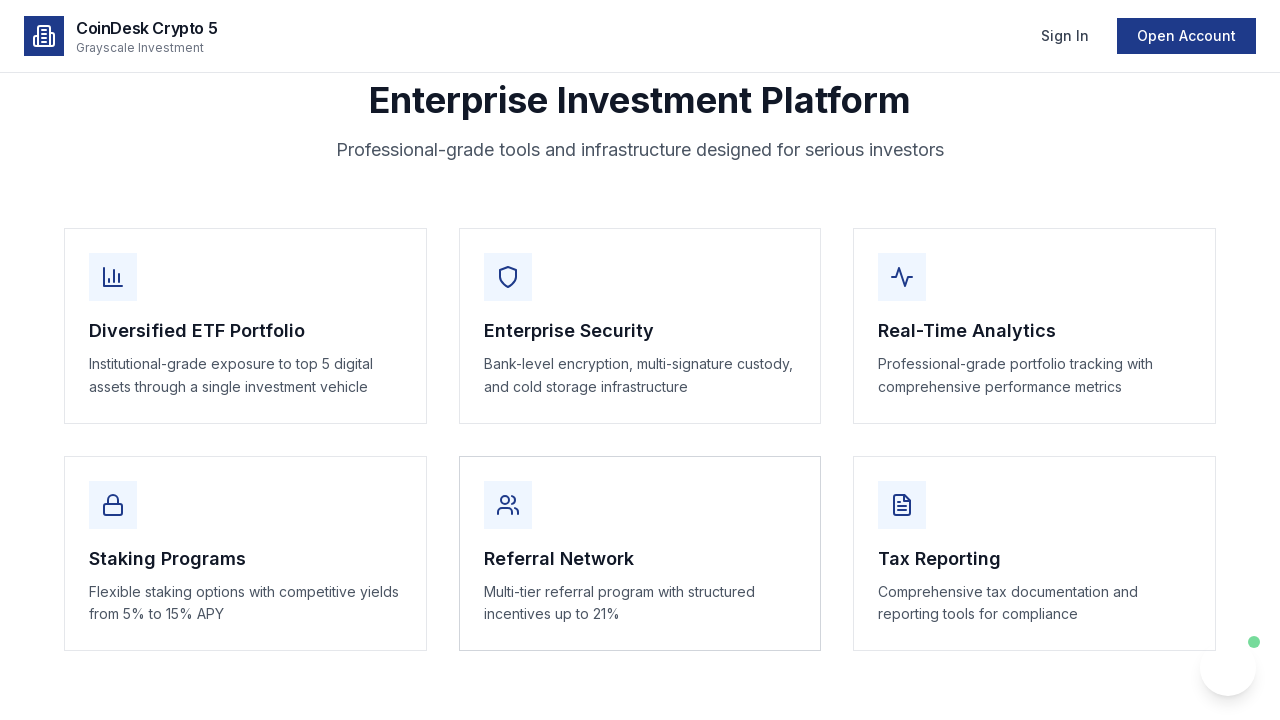

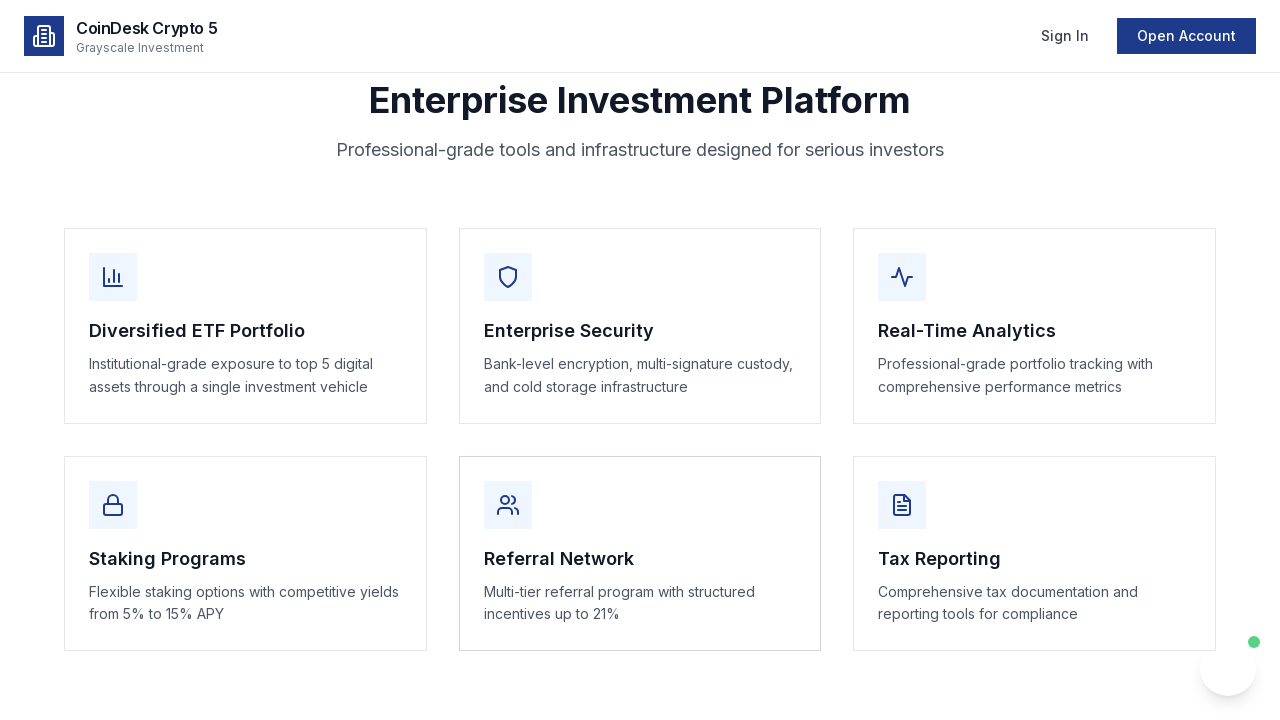